Navigates to the Playwright documentation website and clicks on the Docs link to access the documentation page

Starting URL: https://playwright.dev

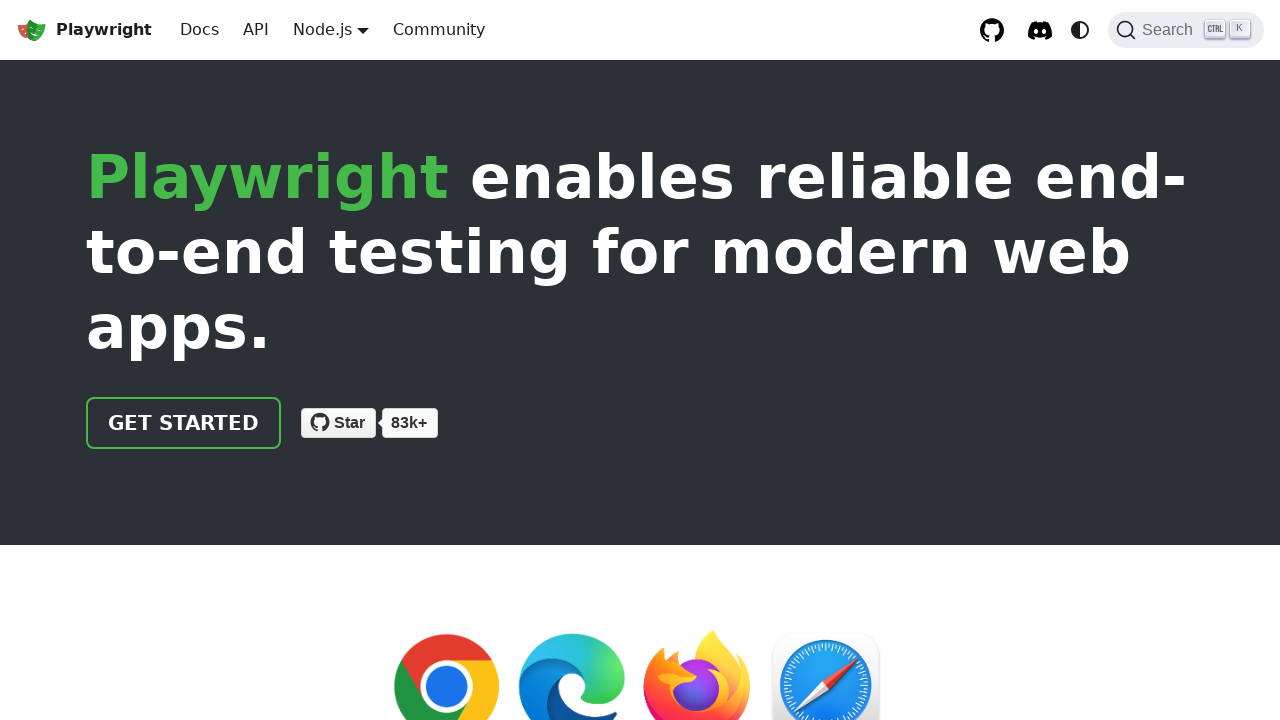

Clicked on the Docs link in the navigation at (200, 30) on internal:role=link[name="Docs"i]
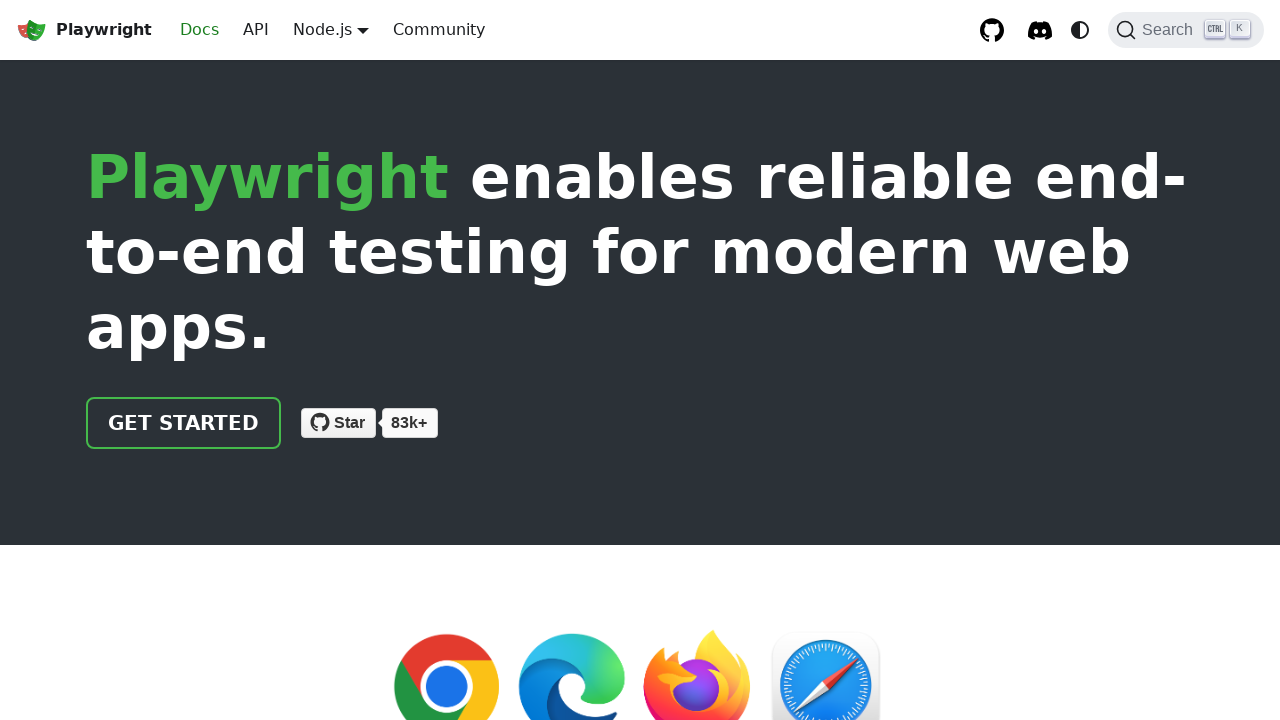

Documentation page loaded successfully
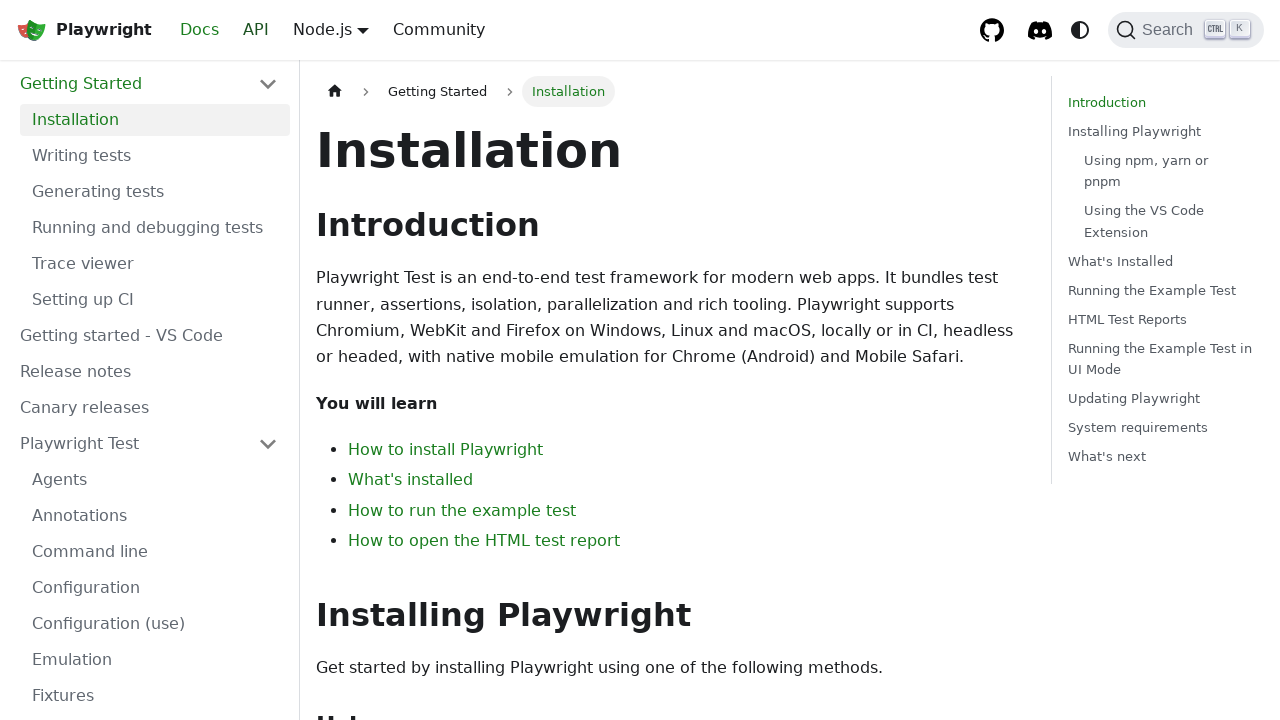

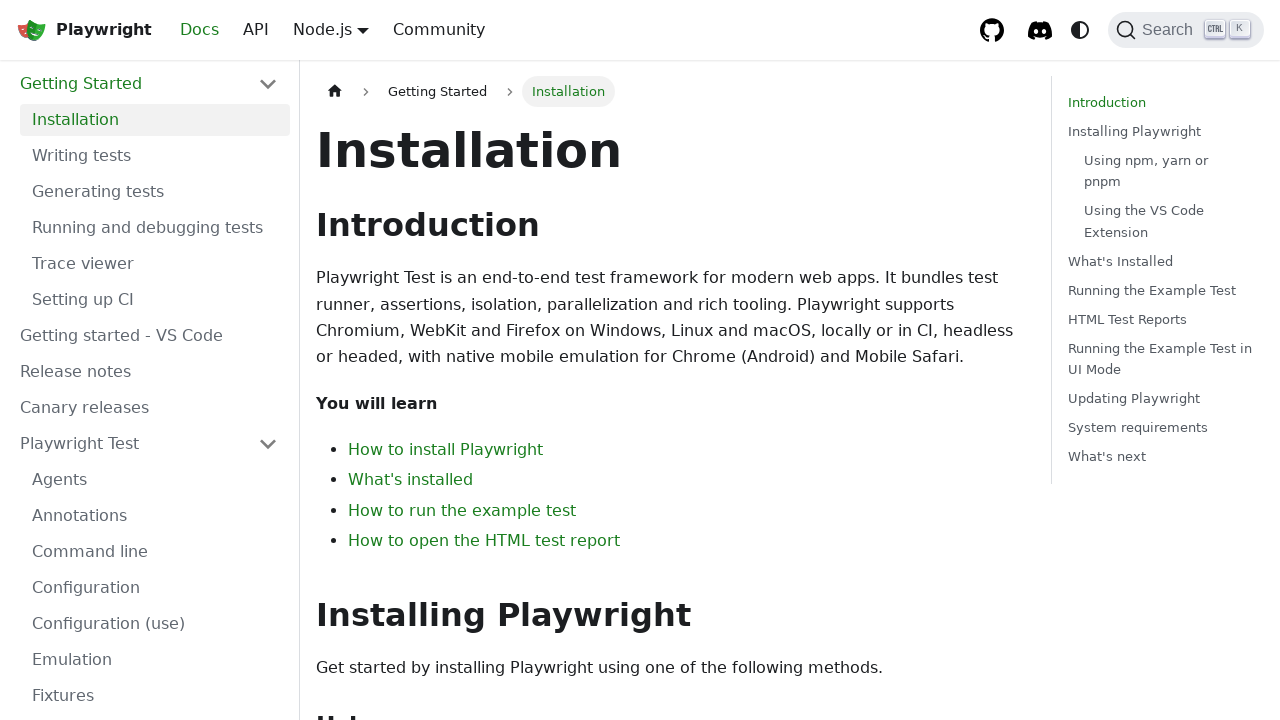